Tests dynamic content loading by clicking a Start button and verifying that "Hello World!" text appears after the loading completes

Starting URL: https://the-internet.herokuapp.com/dynamic_loading/1

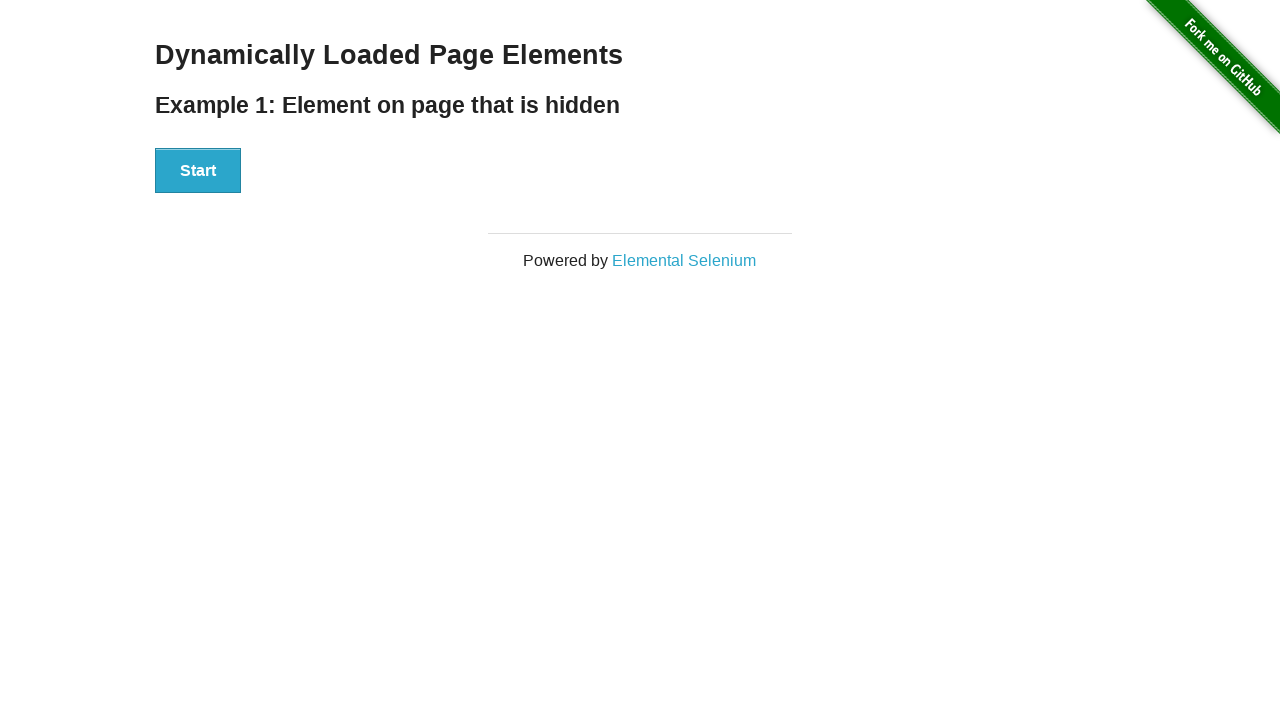

Clicked the Start button to initiate dynamic content loading at (198, 171) on xpath=//button
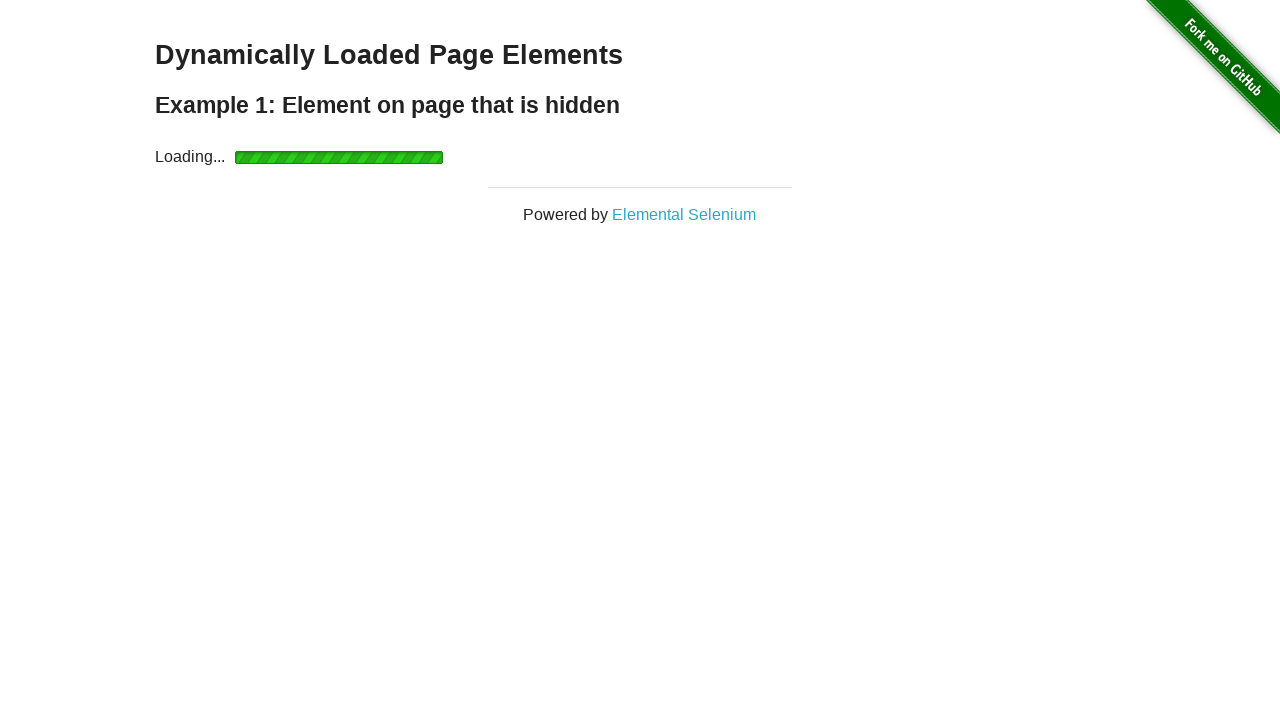

Waited for the Hello World text to appear after loading completed
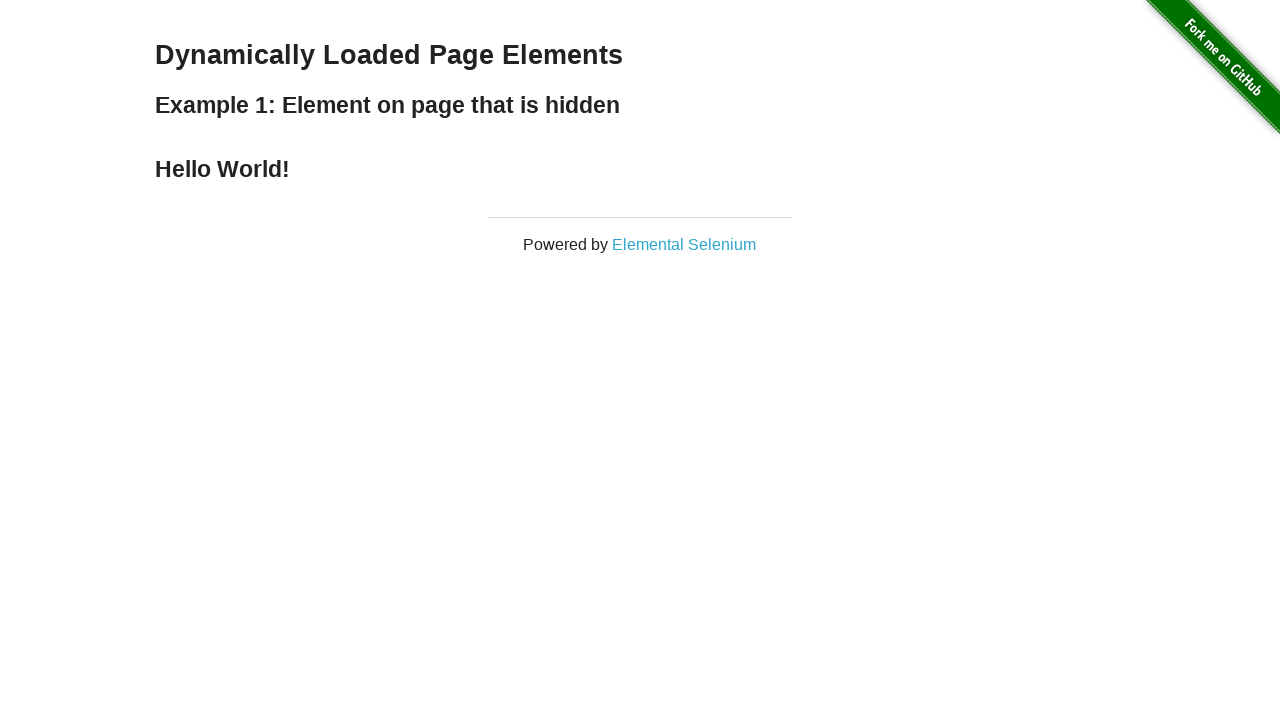

Located the Hello World text element
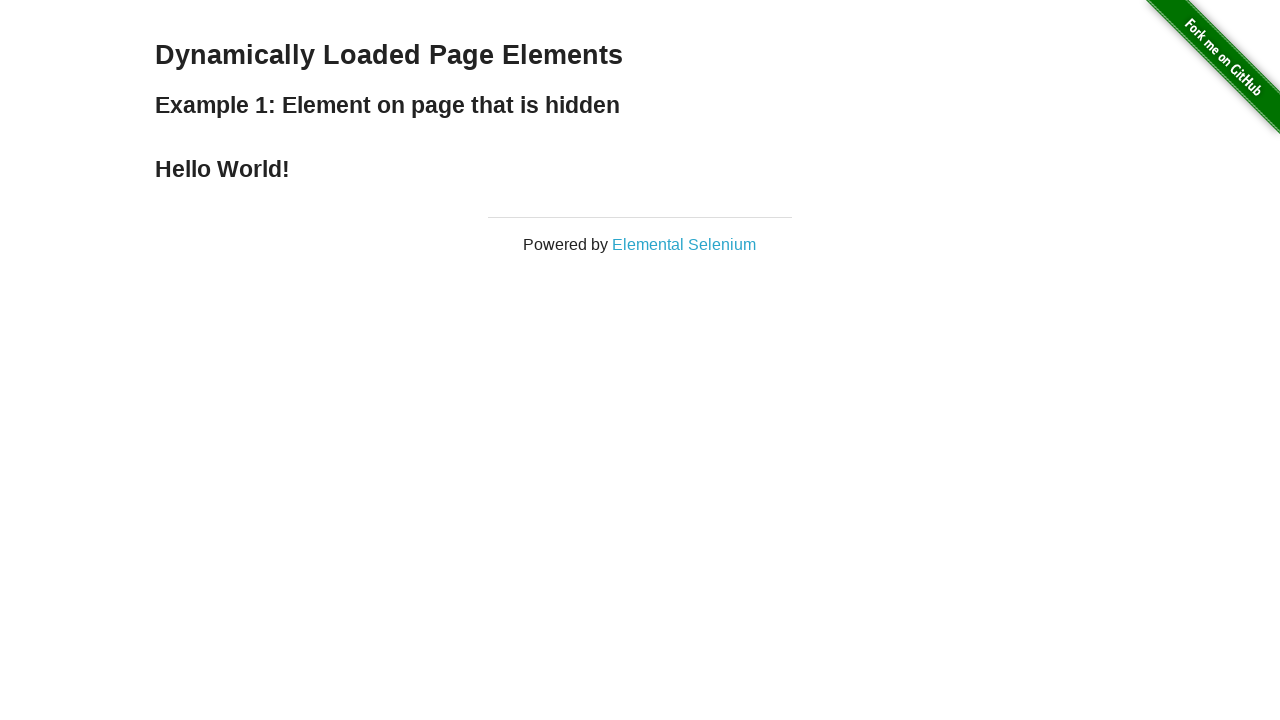

Verified that the text content equals 'Hello World!'
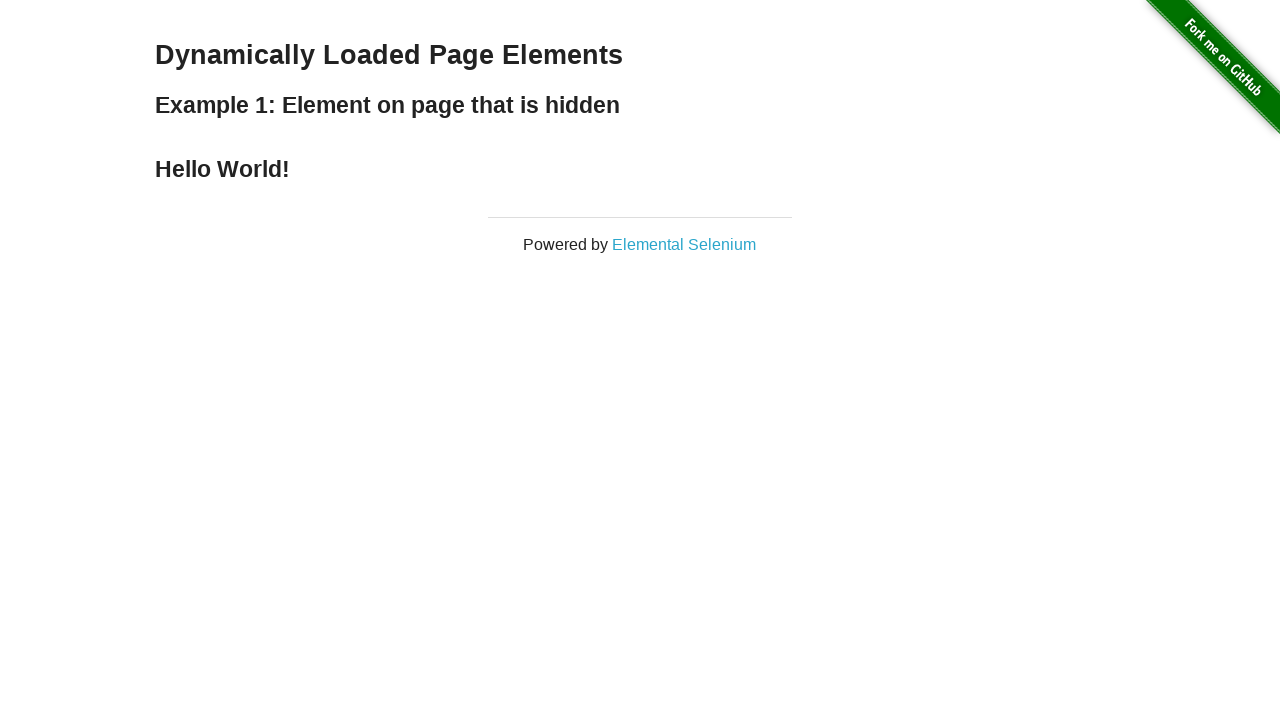

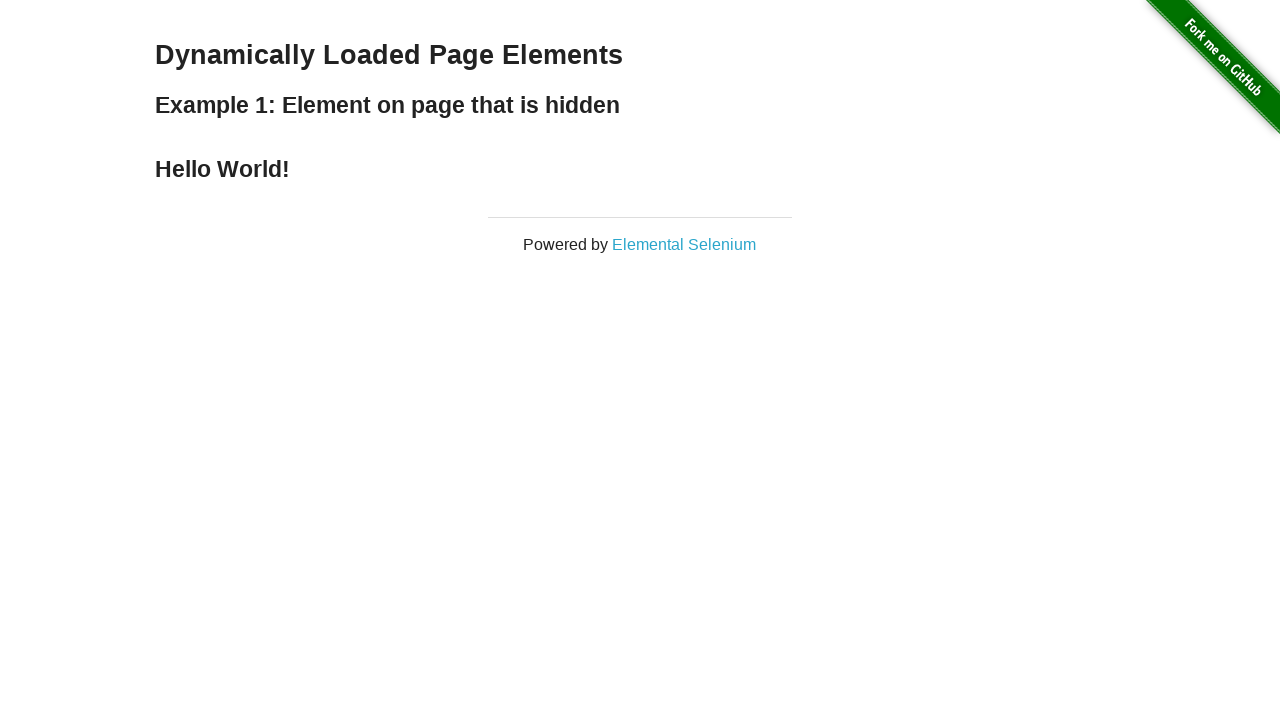